Tests drag and drop functionality within an iframe on jQueryUI's droppable demo page by switching to the iframe context and dragging an element onto a target drop zone.

Starting URL: https://jqueryui.com/droppable/

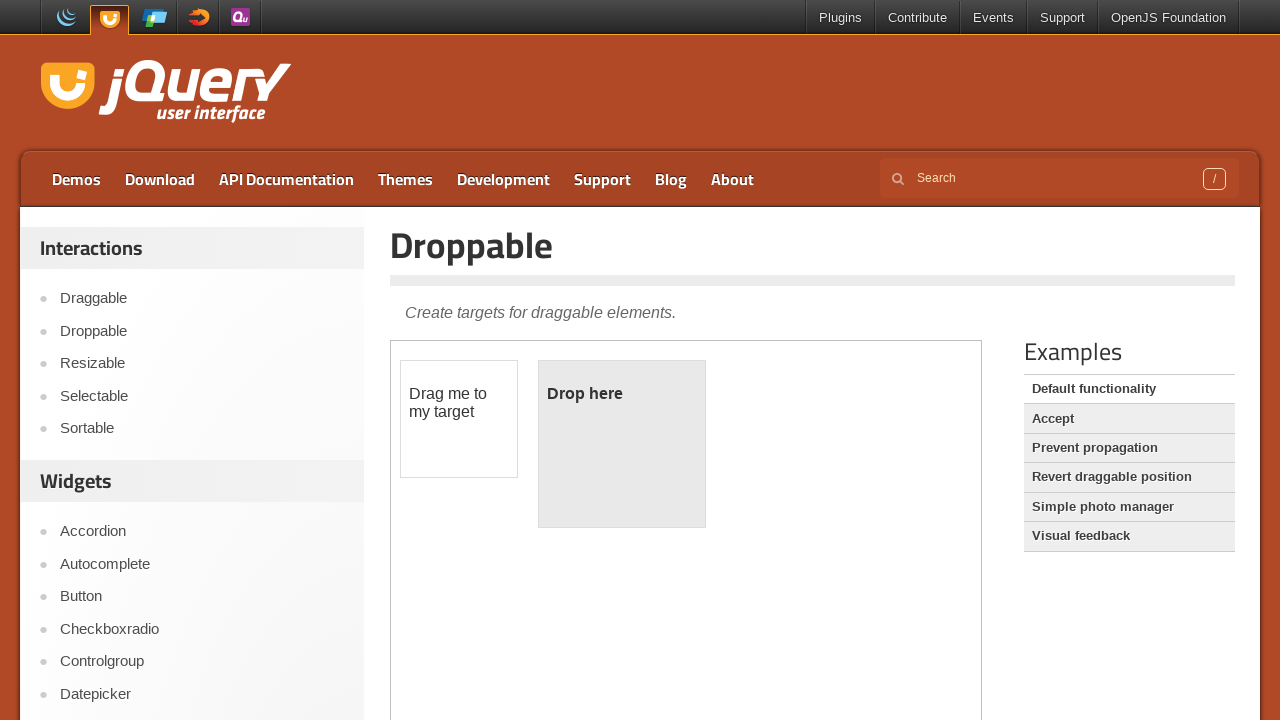

Located the demo iframe containing drag and drop elements
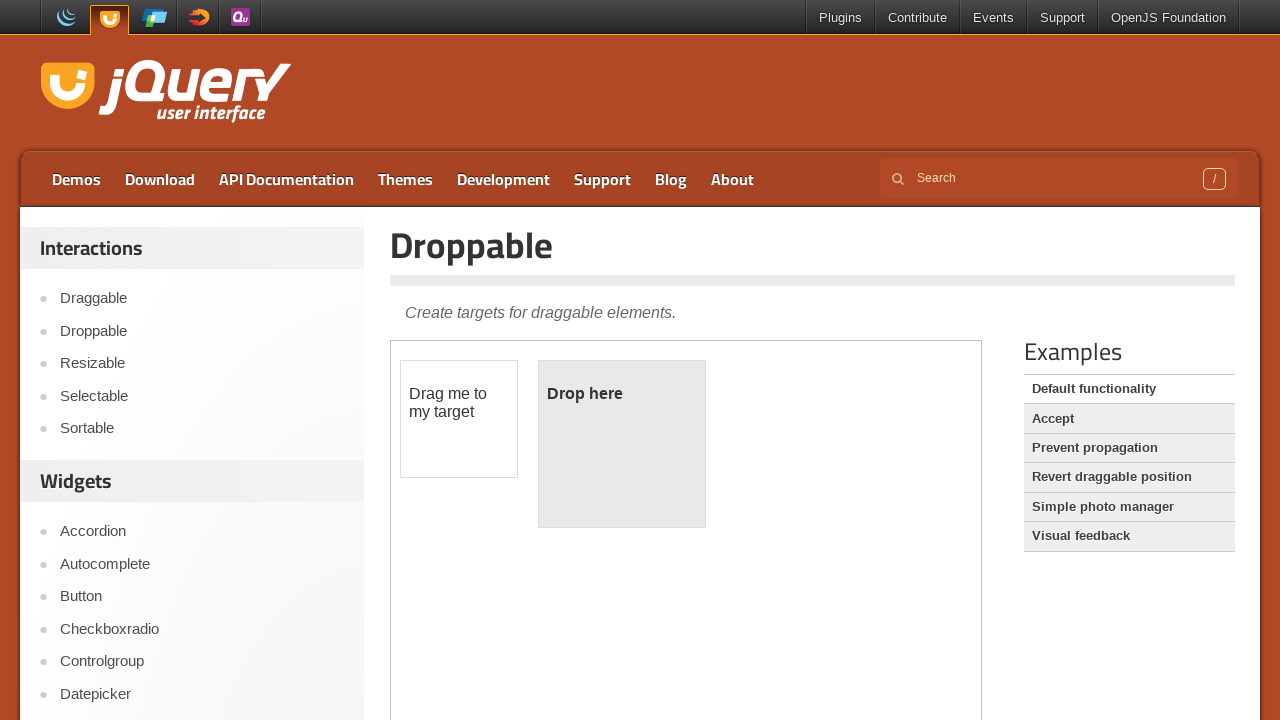

Clicked on the draggable element at (459, 419) on iframe.demo-frame >> internal:control=enter-frame >> #draggable
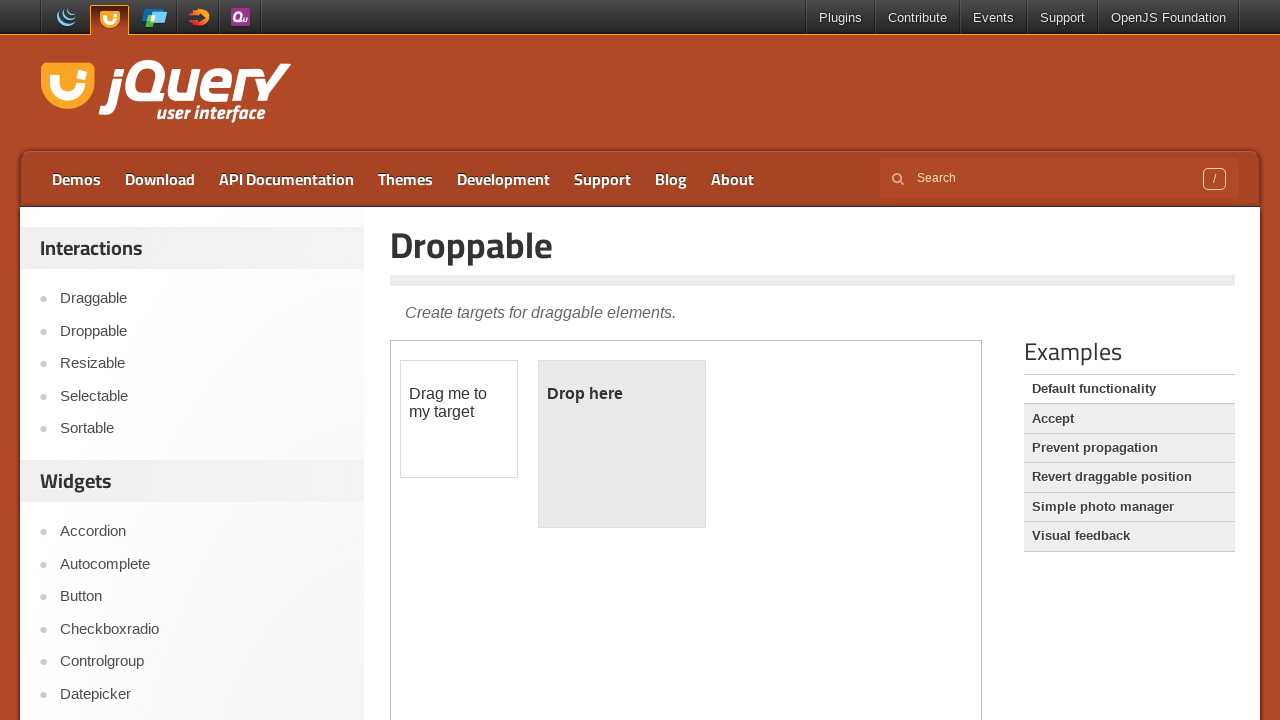

Located the source draggable element (#draggable)
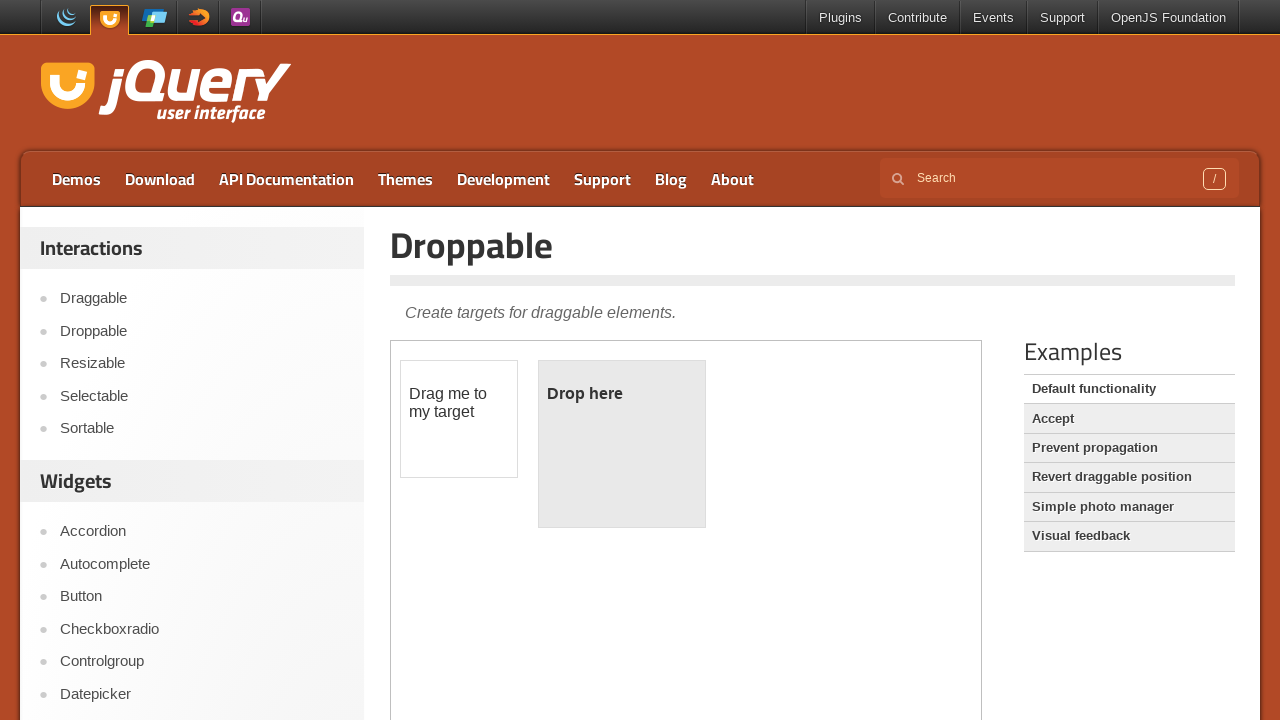

Located the target droppable element (#droppable)
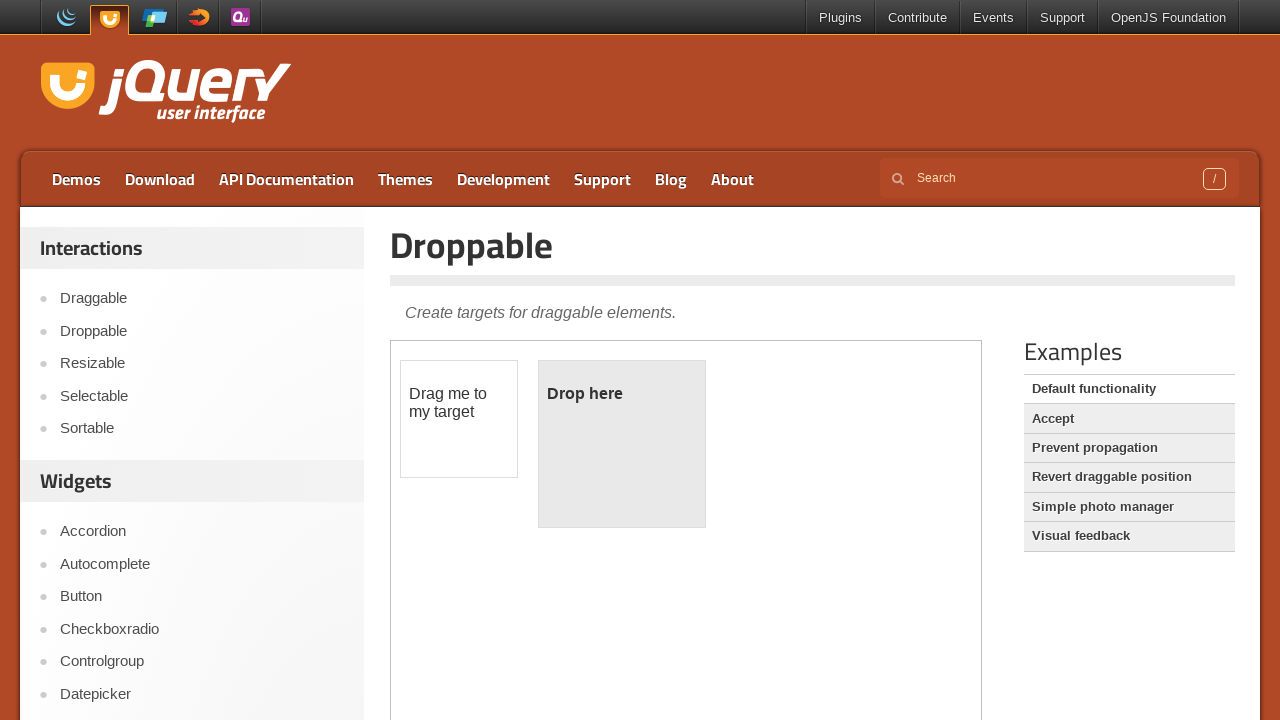

Performed drag and drop action from draggable to droppable element at (622, 444)
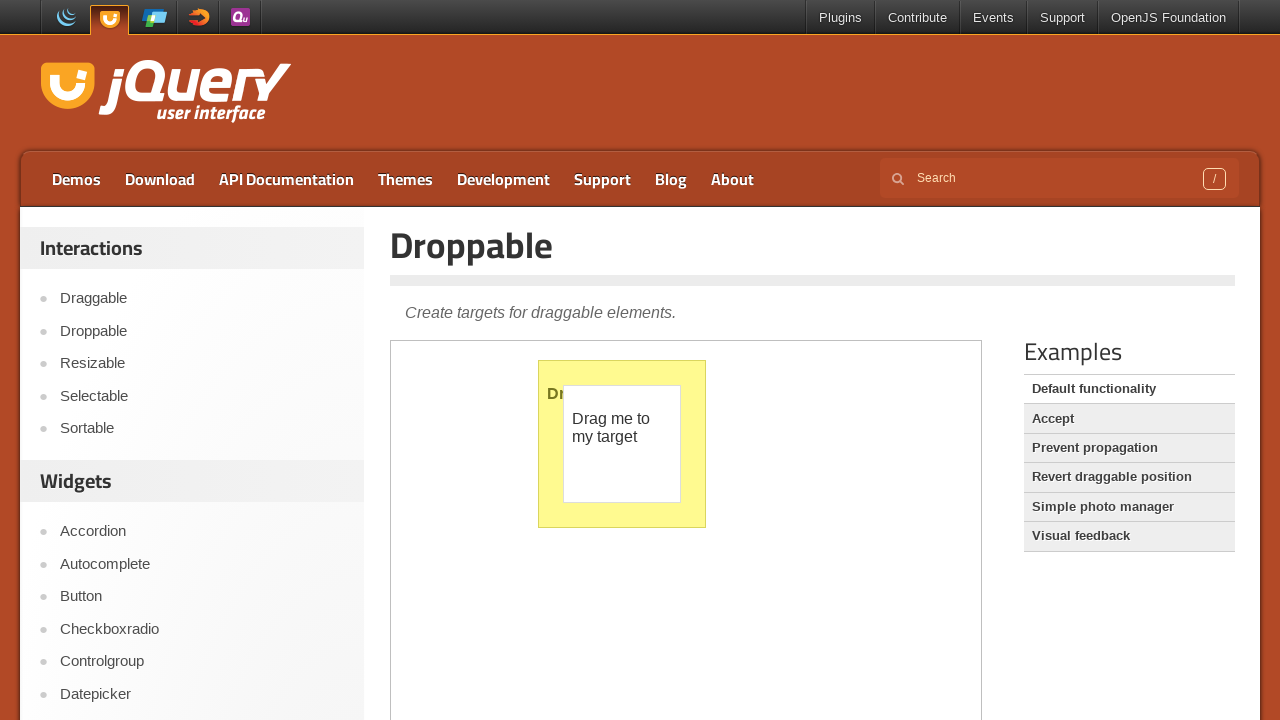

Verified that the droppable element is visible after drag and drop
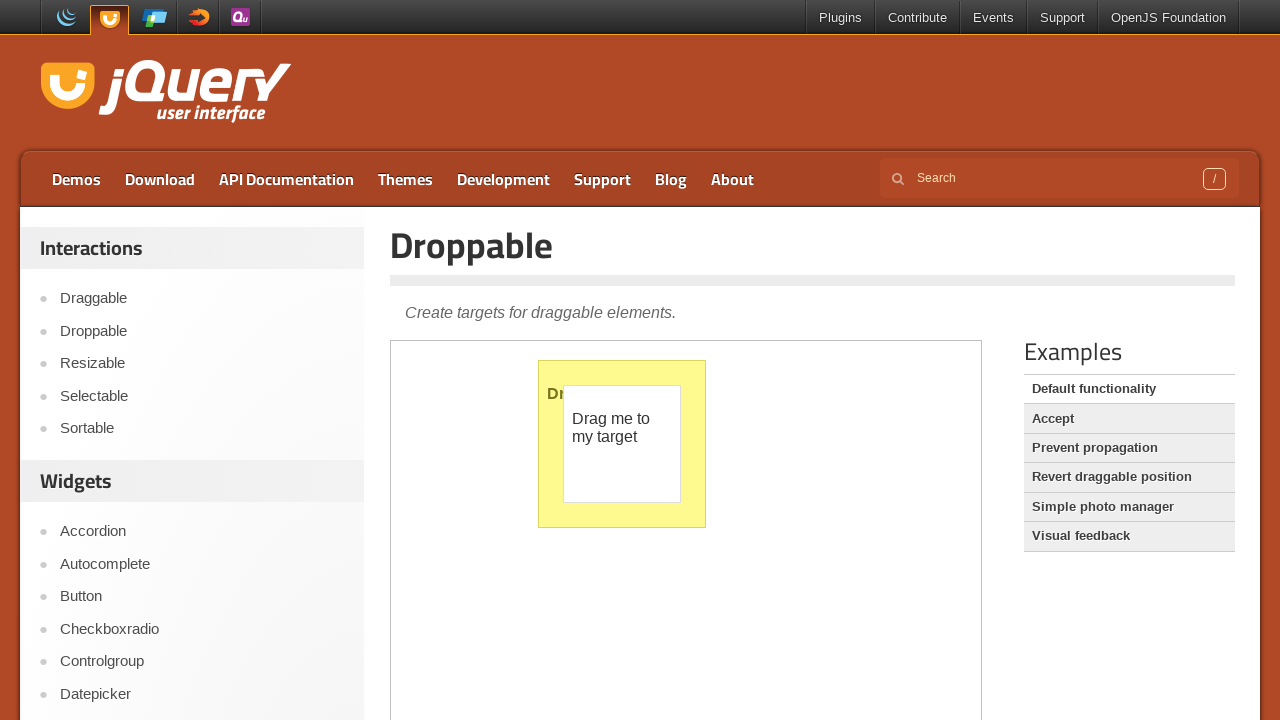

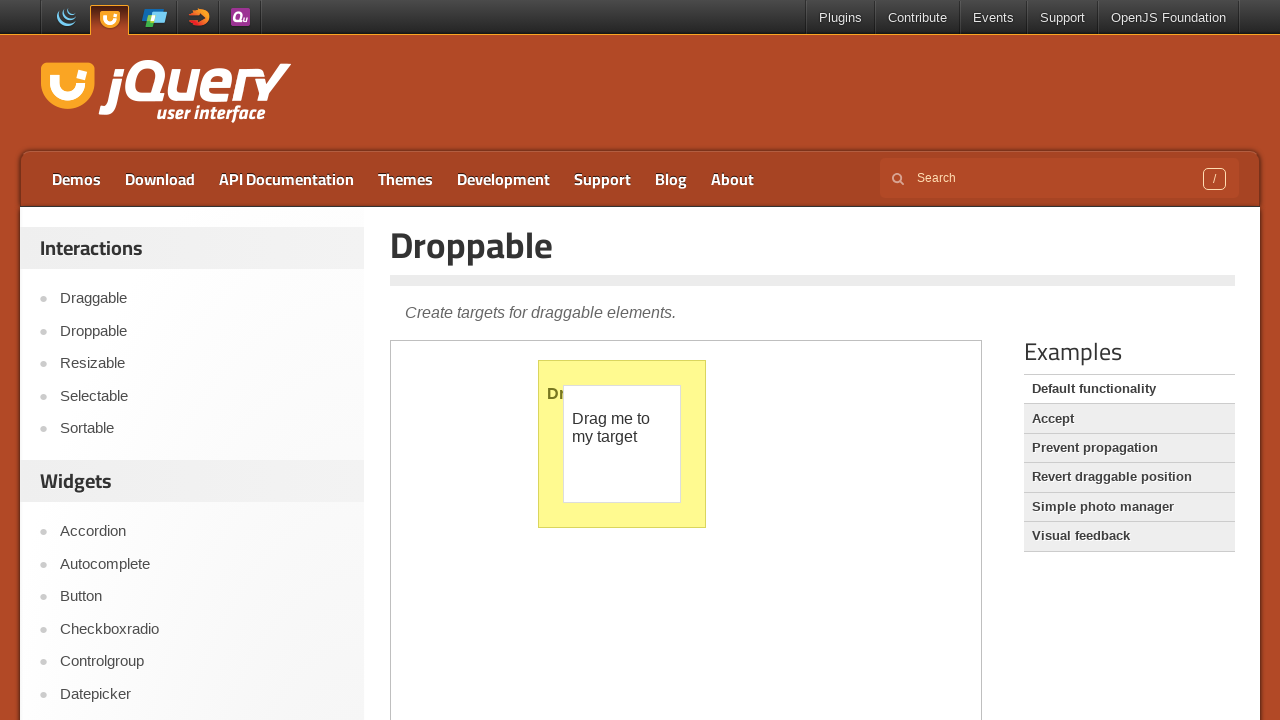